Navigates between YouTube and HackerRank websites, verifying page titles and URLs are loaded correctly

Starting URL: https://www.youtube.com/watch?v=xzXb9Qsbq

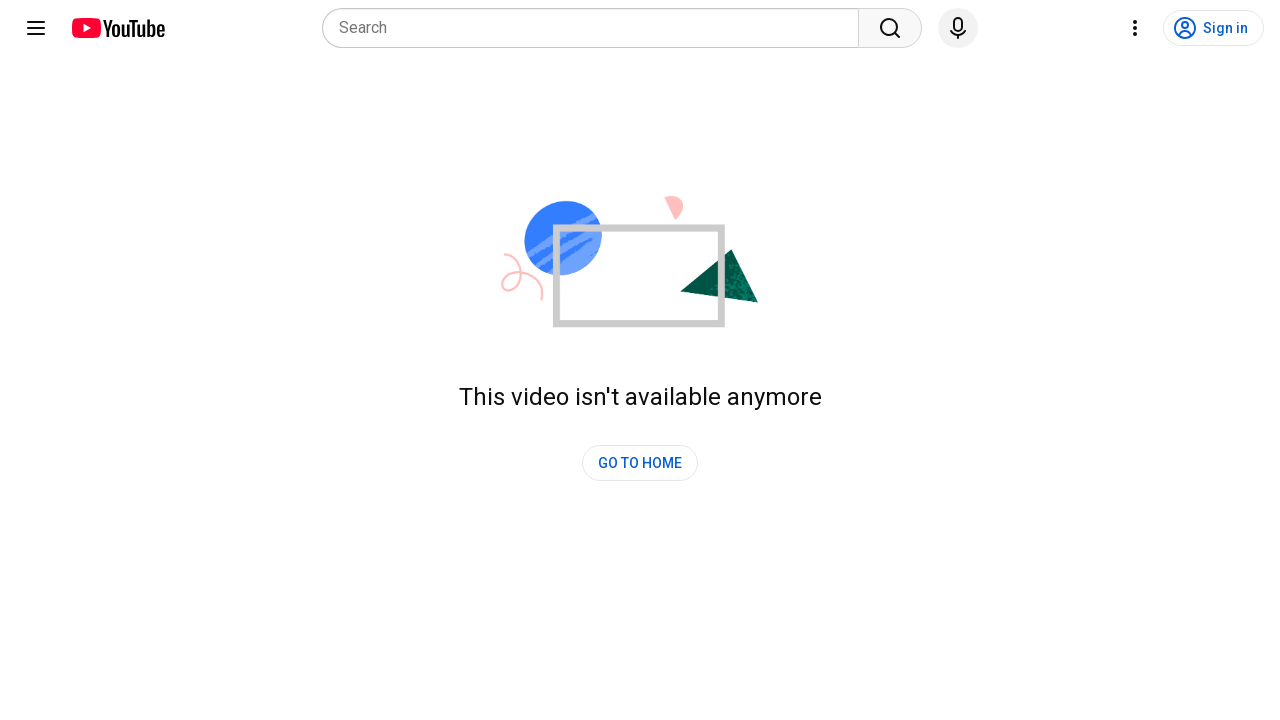

Retrieved YouTube page title
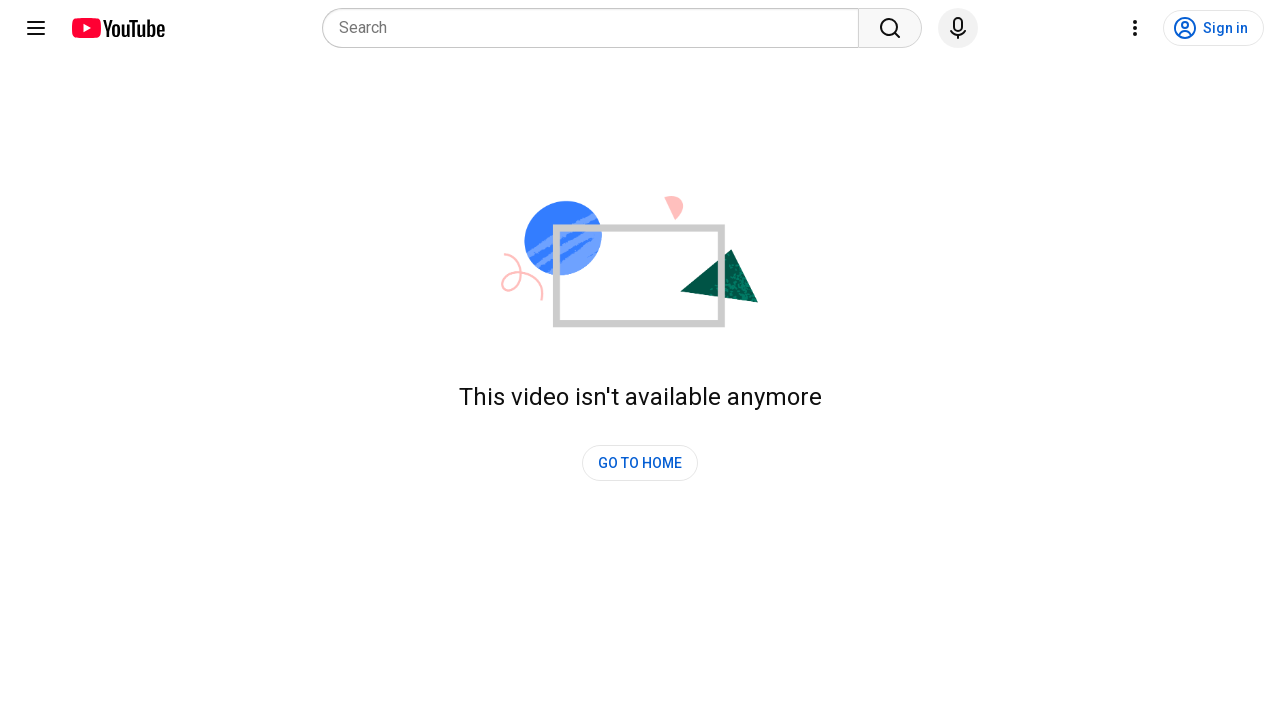

Retrieved YouTube page URL
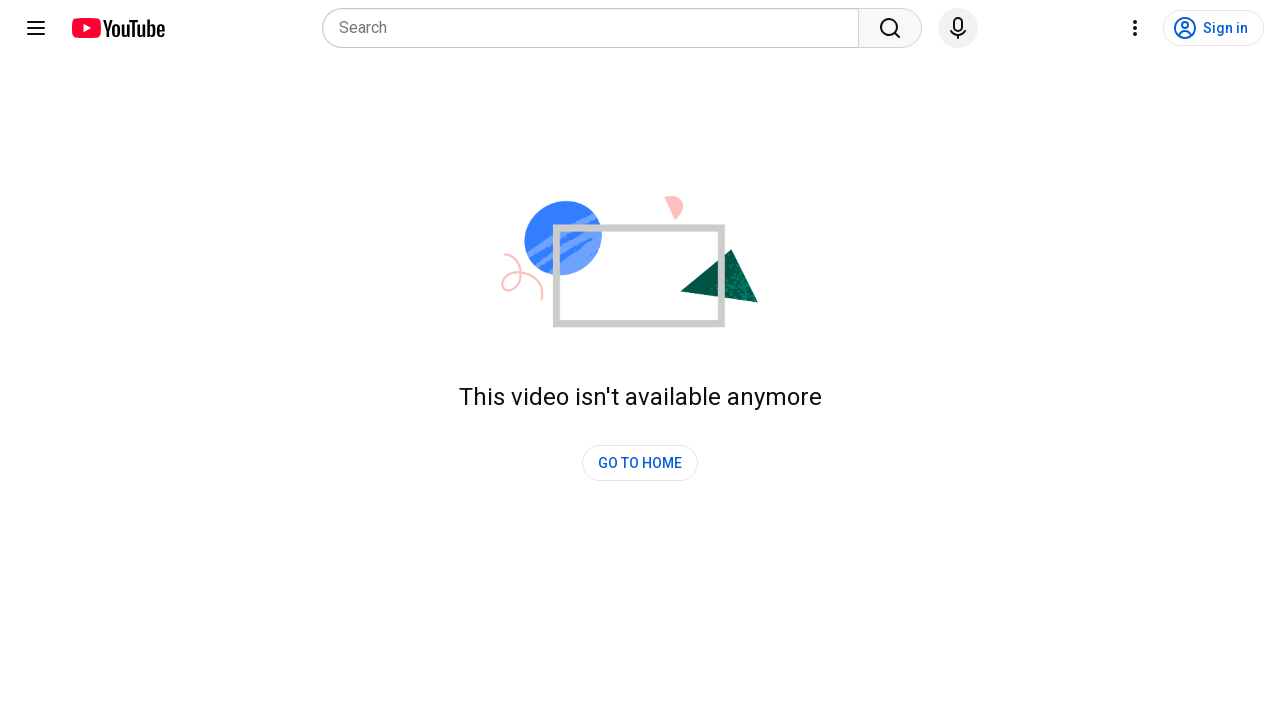

Navigated to HackerRank website
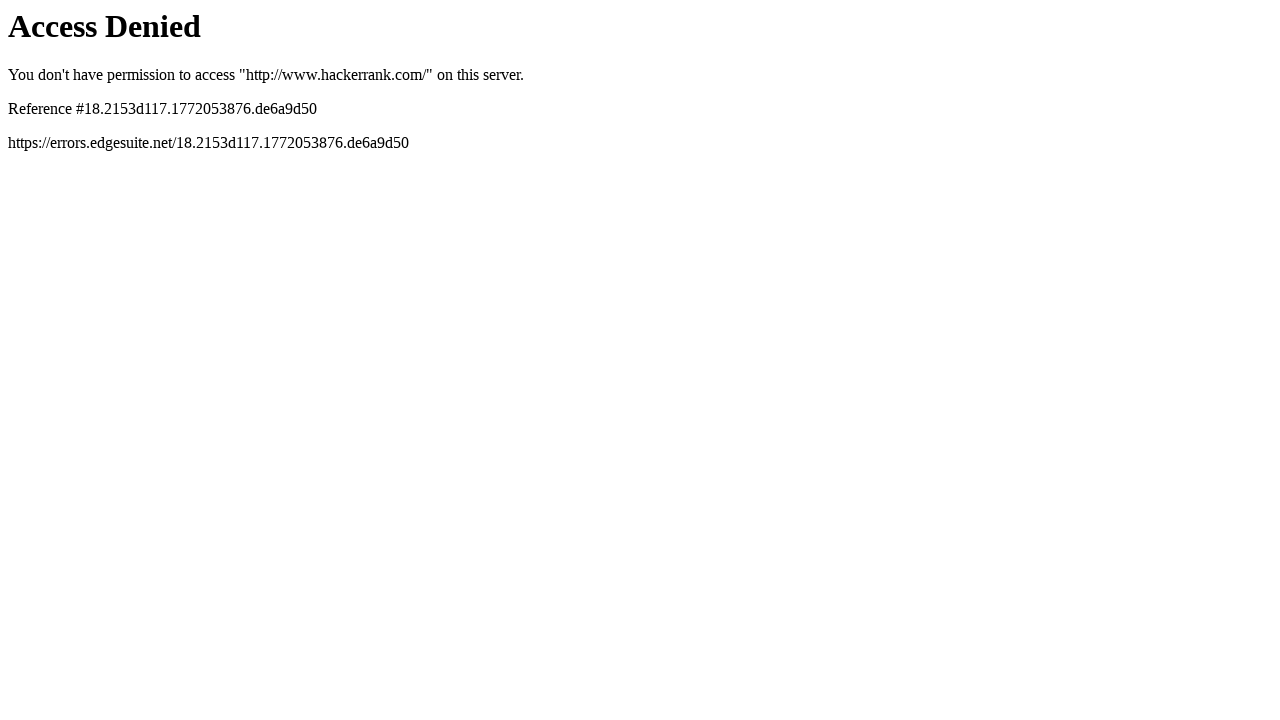

Retrieved HackerRank page title
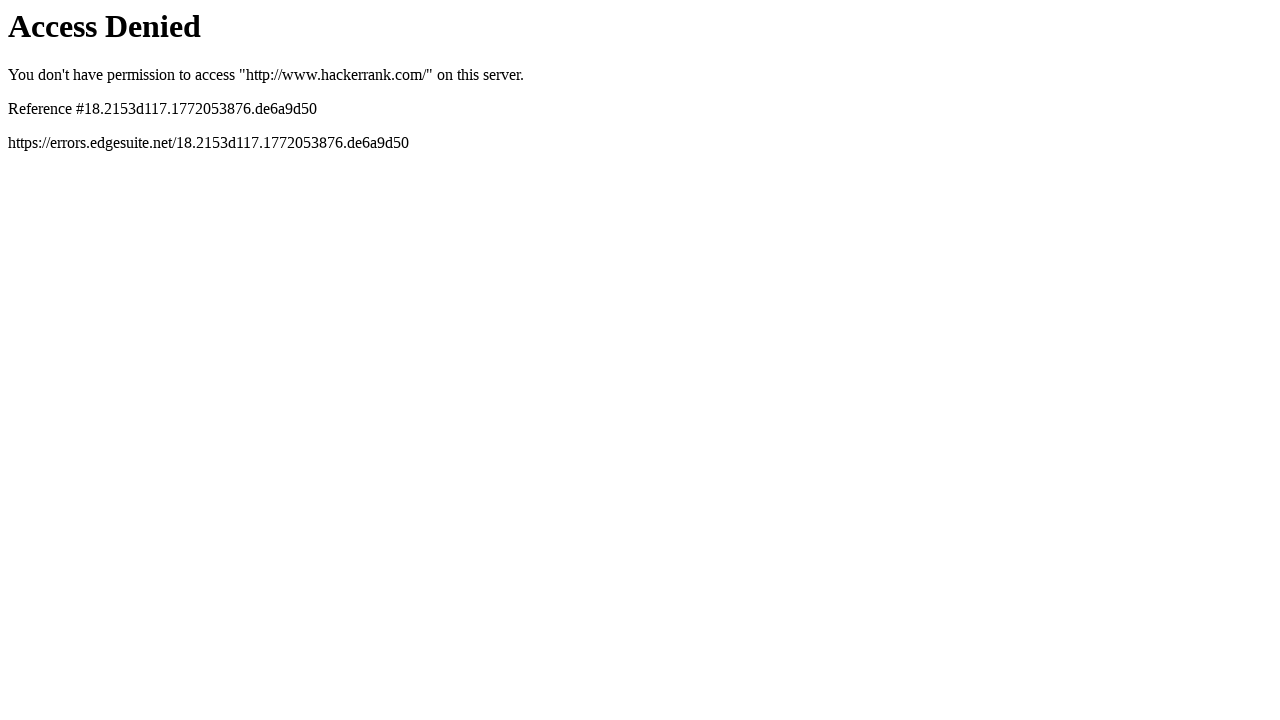

Retrieved HackerRank page URL
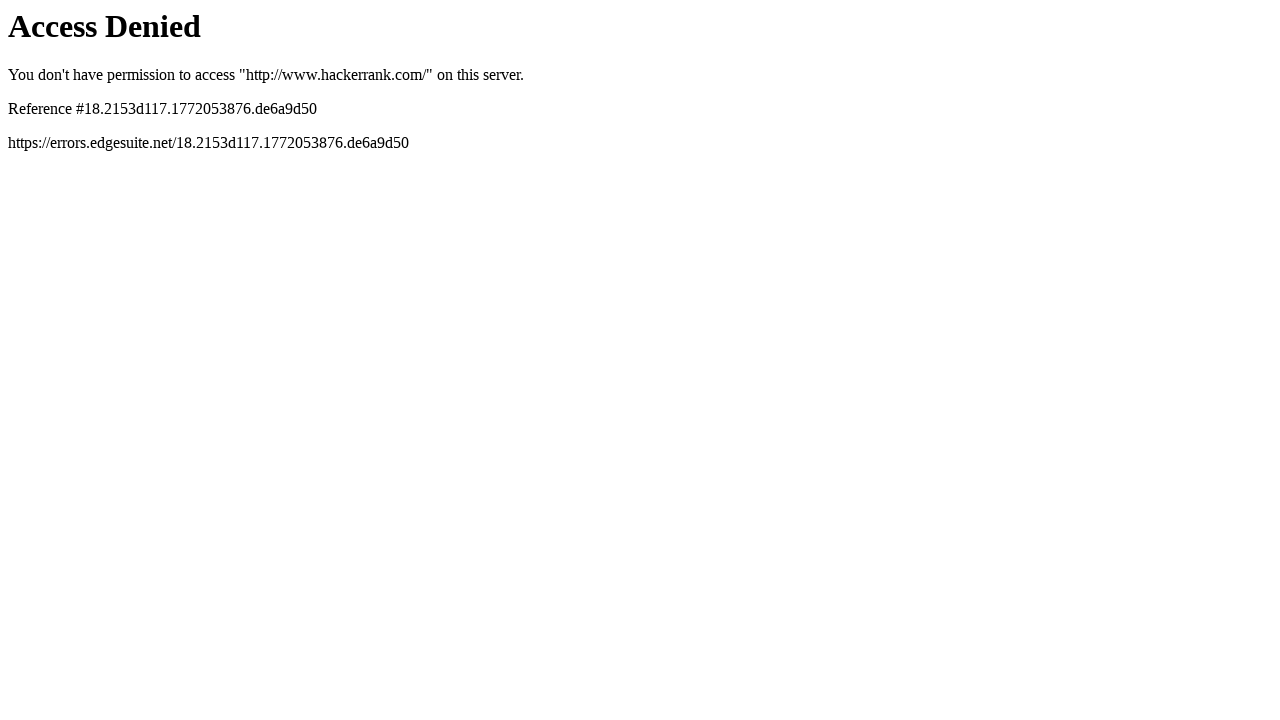

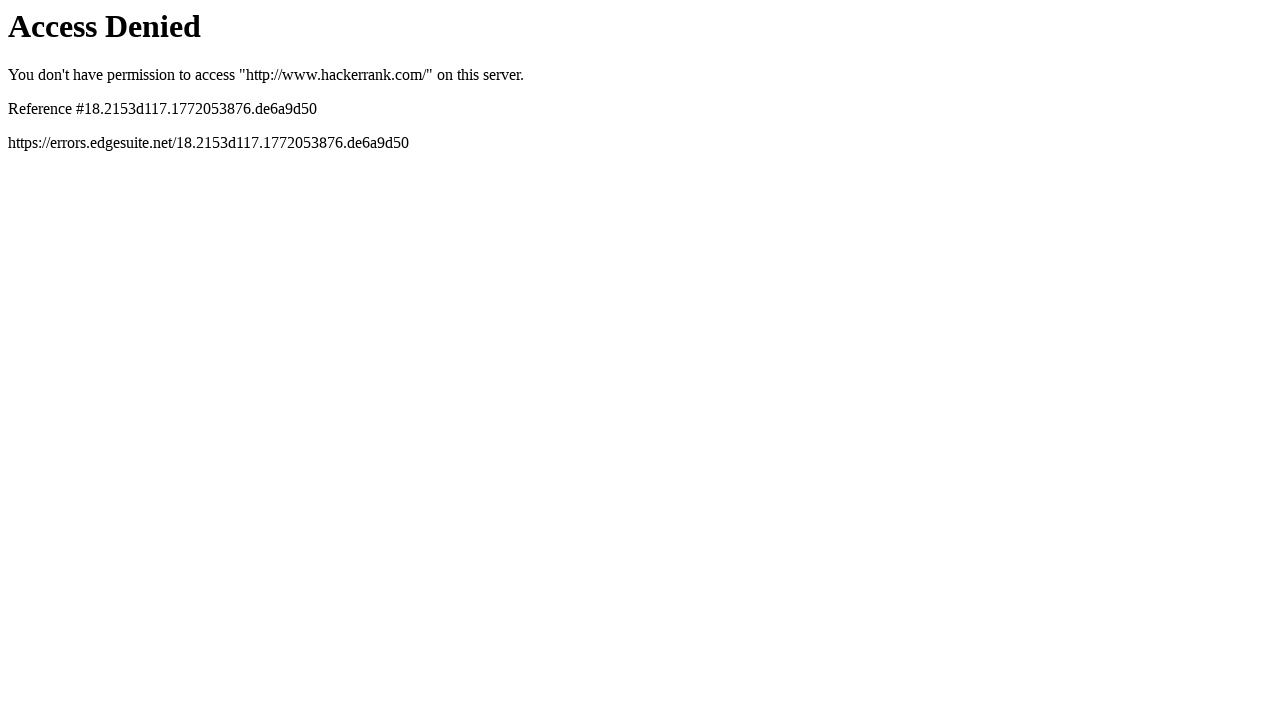